Tests radio button functionality by clicking different radio buttons and verifying the selected text updates correctly

Starting URL: https://demoqa.com/radio-button

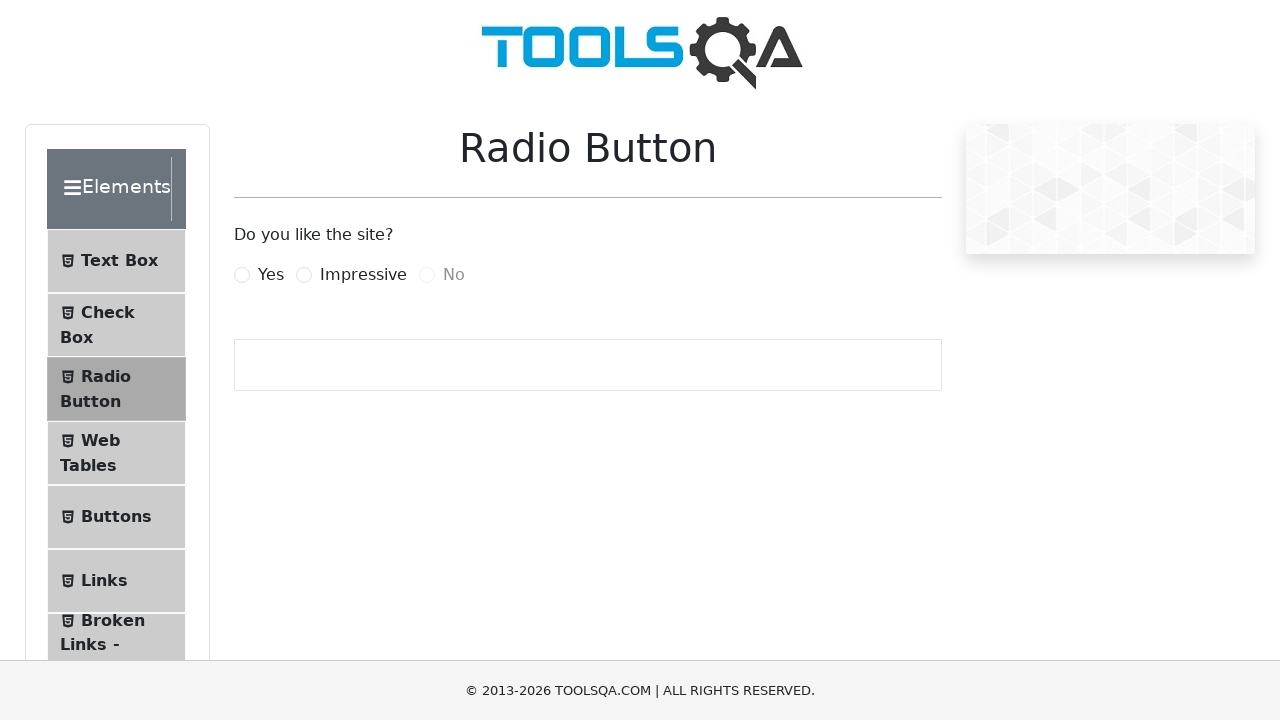

Clicked the 'Yes' radio button at (242, 275) on xpath=//input[@id='yesRadio']
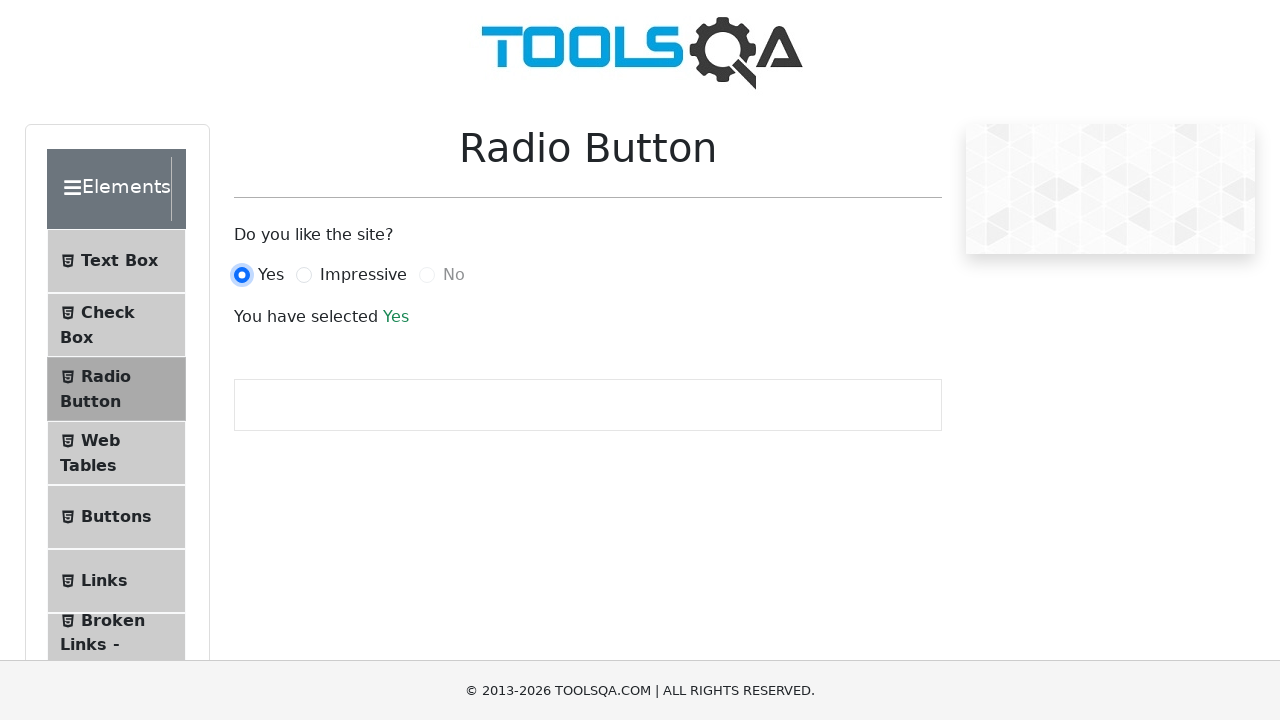

Waited for success text to appear after clicking Yes
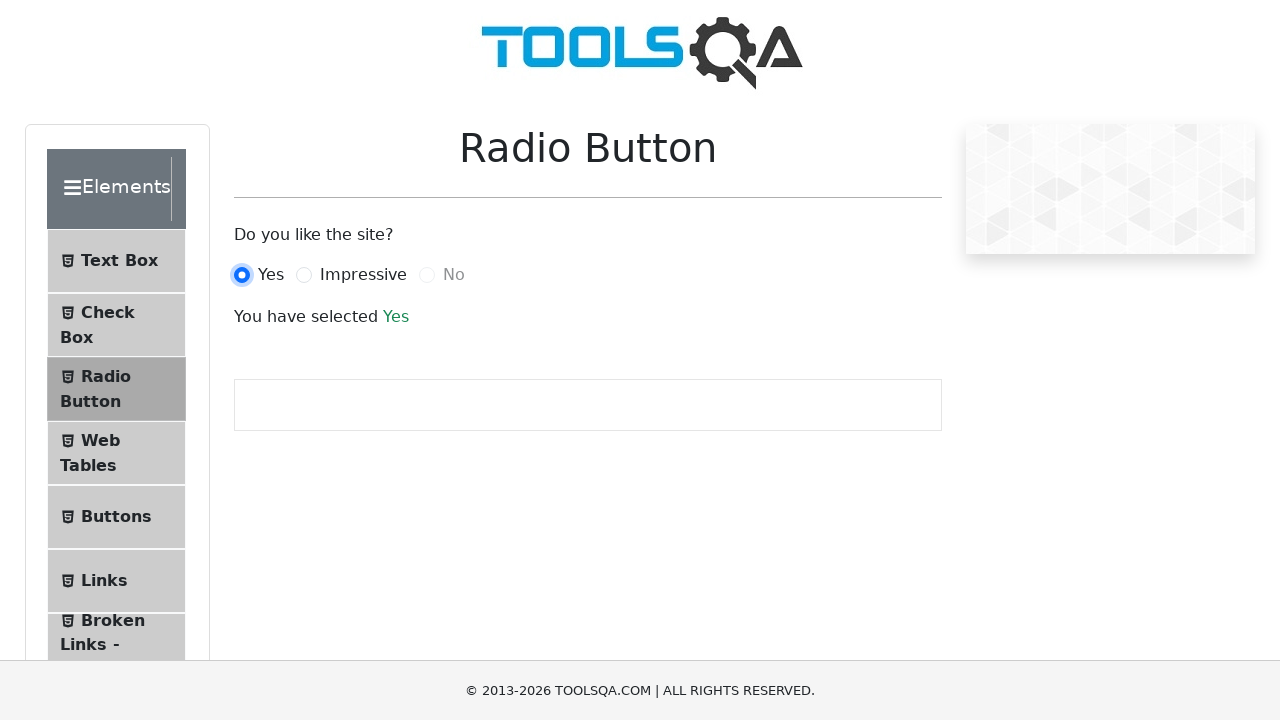

Retrieved selected text: 'Yes'
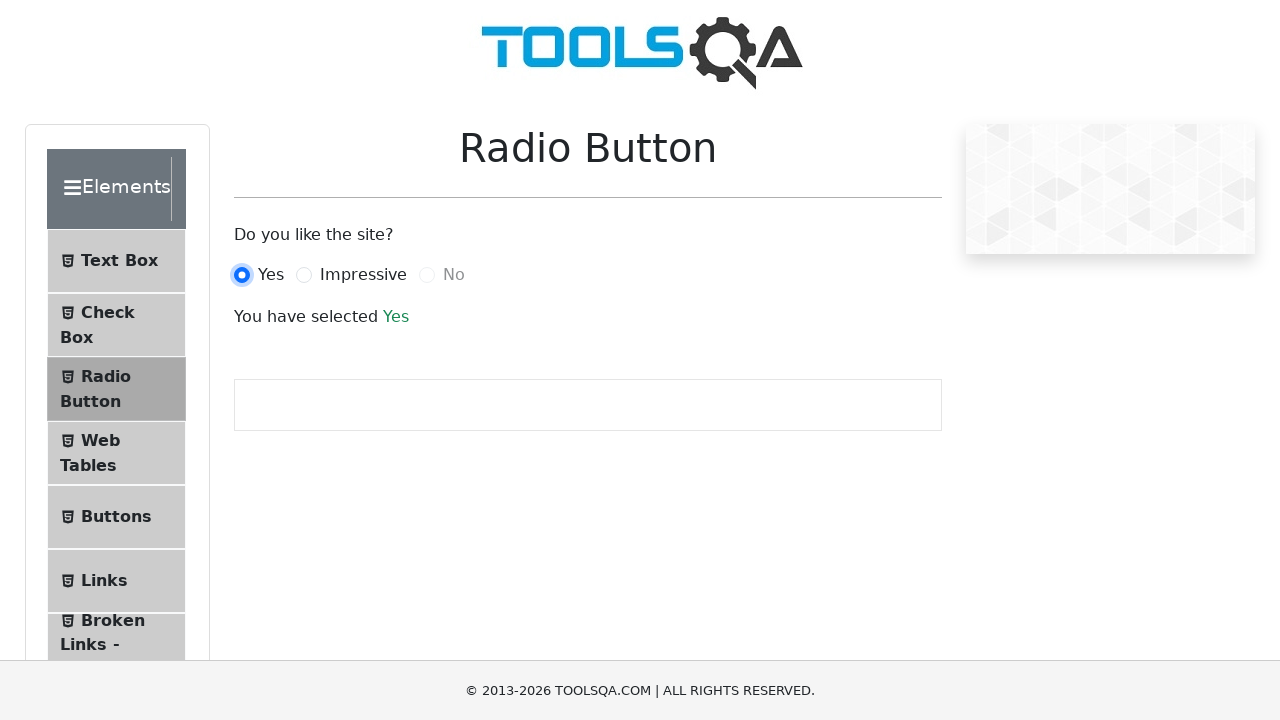

Asserted that selected text is 'Yes'
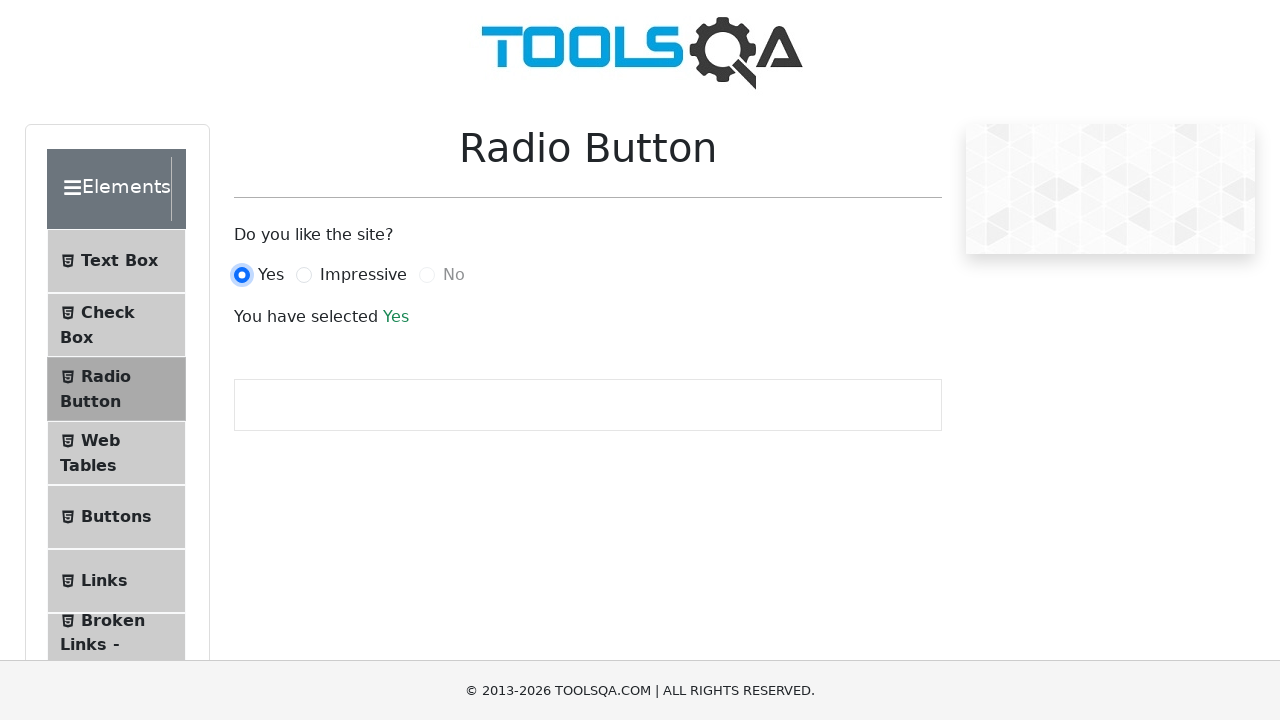

Clicked the 'Impressive' radio button using JavaScript
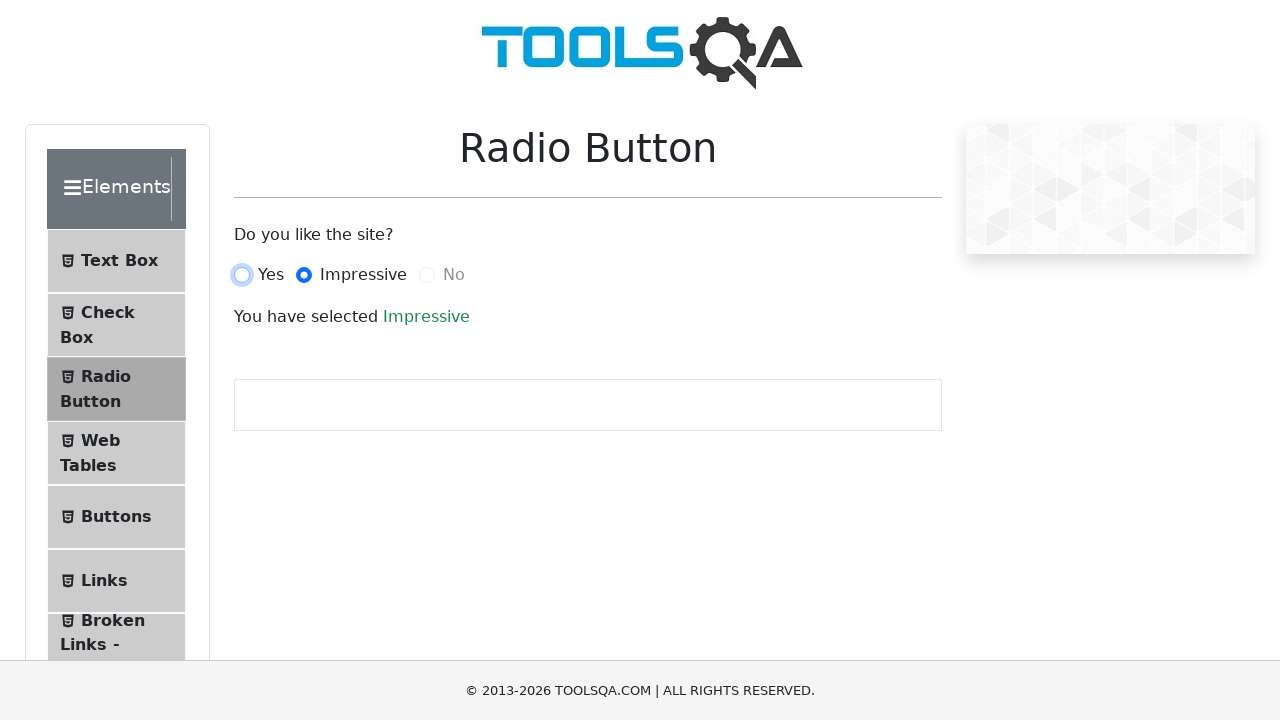

Waited for success text to appear after clicking Impressive
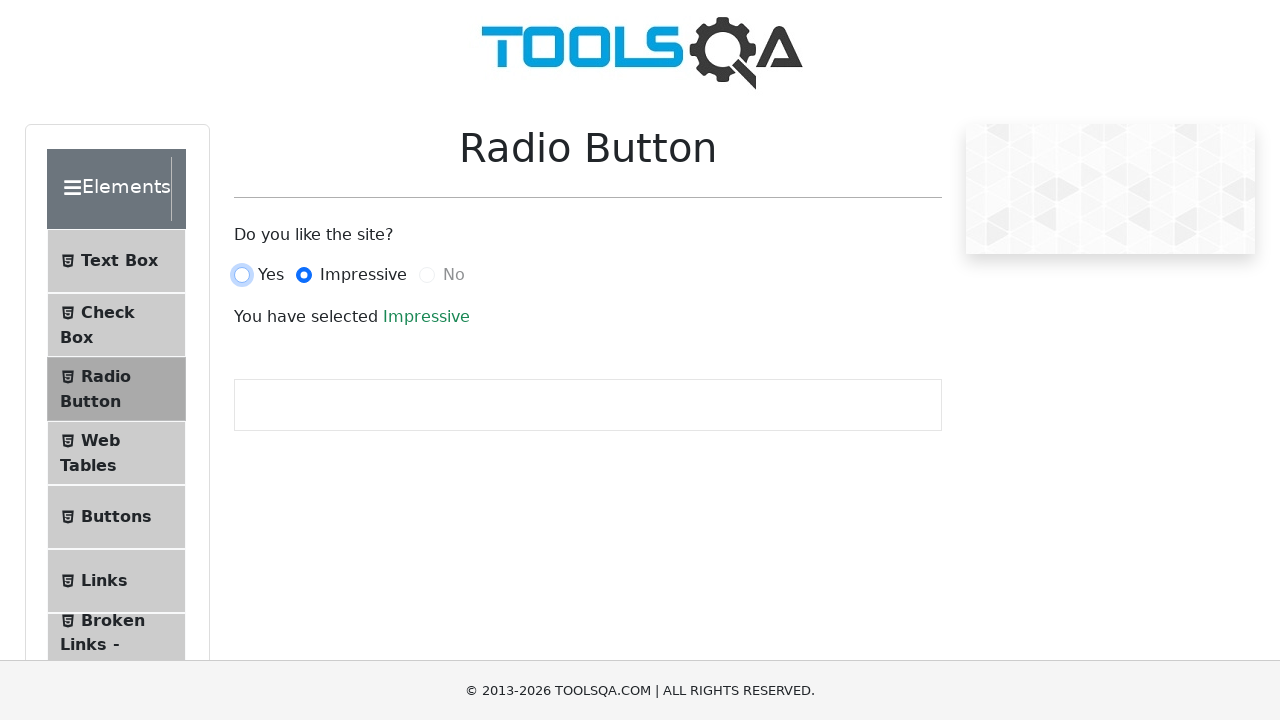

Retrieved selected text: 'Impressive'
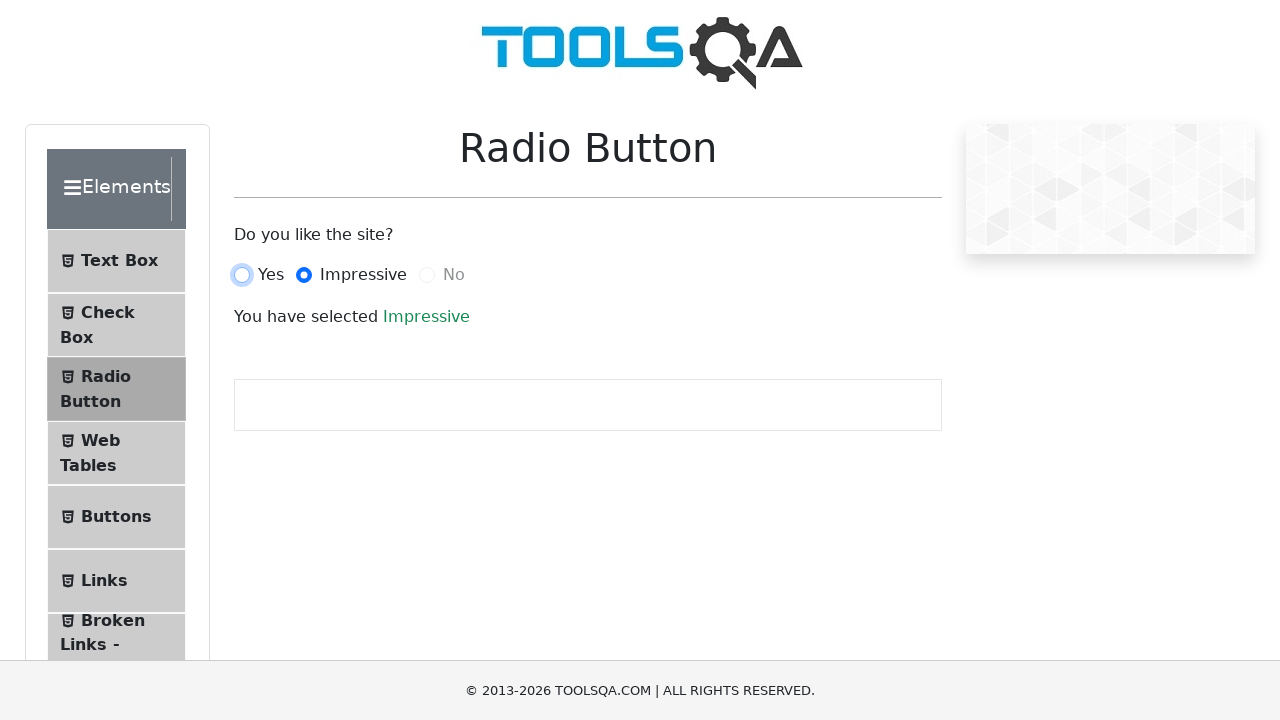

Asserted that selected text is 'Impressive'
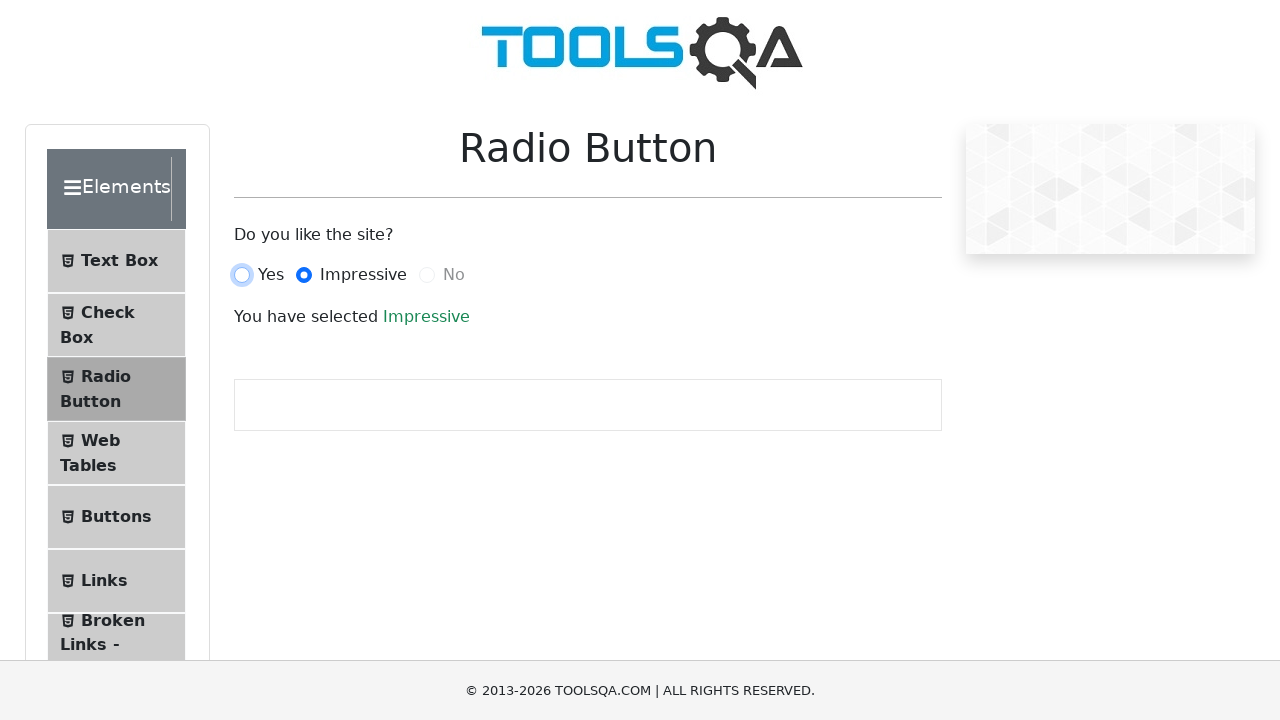

Verified that 'No' radio button is not checked
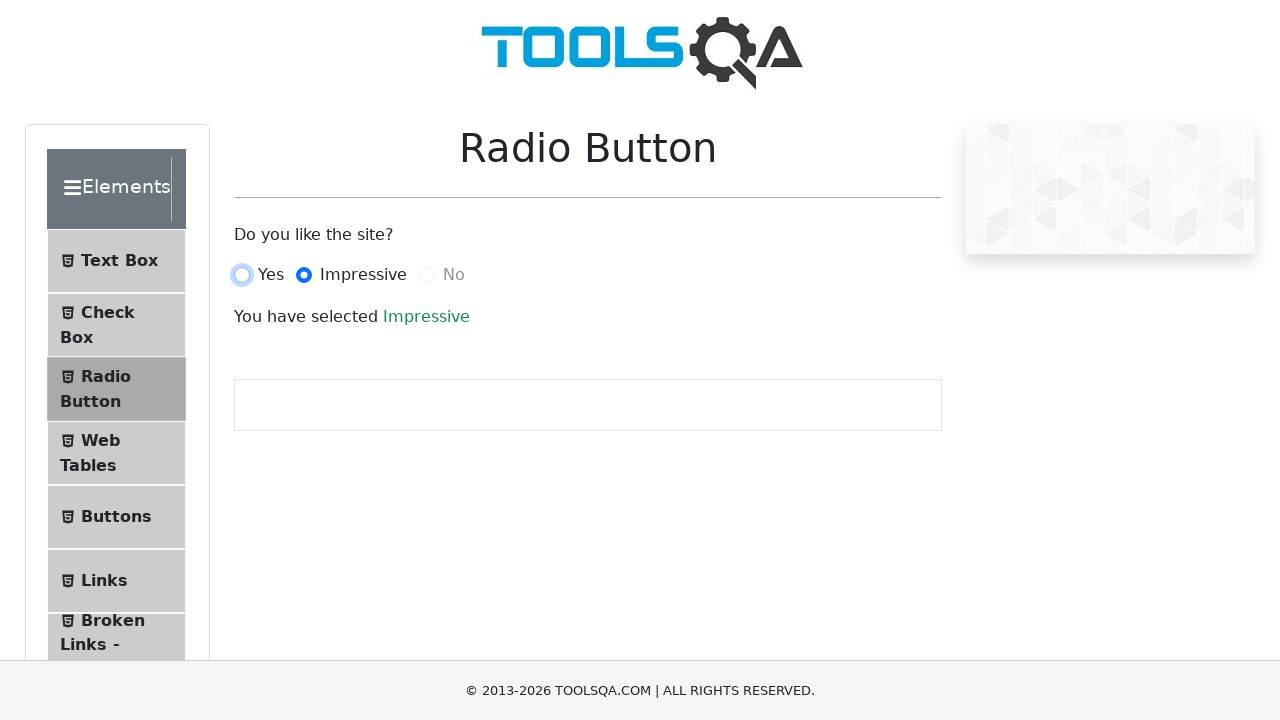

Asserted that 'No' radio button is disabled/unchecked
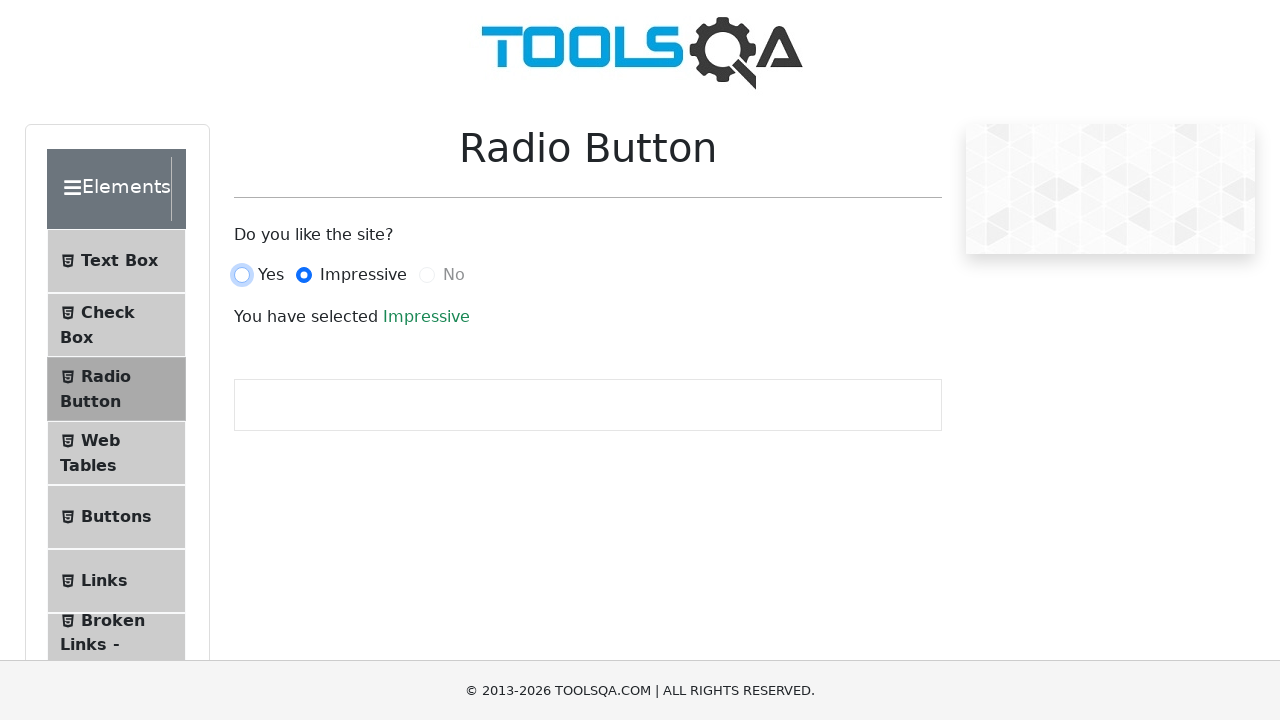

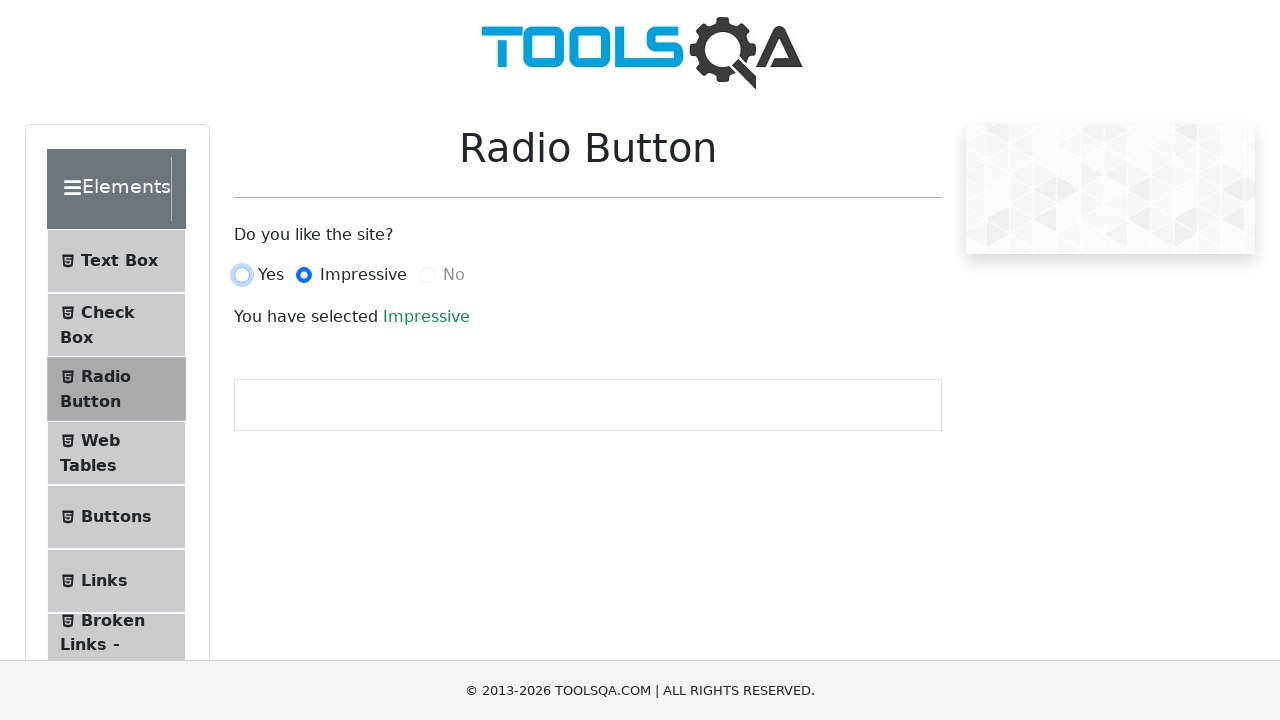